Tests the Playwright homepage by verifying the page title contains "Playwright", checking the Get Started link has the correct href attribute, clicking it, and verifying navigation to the intro page

Starting URL: https://playwright.dev

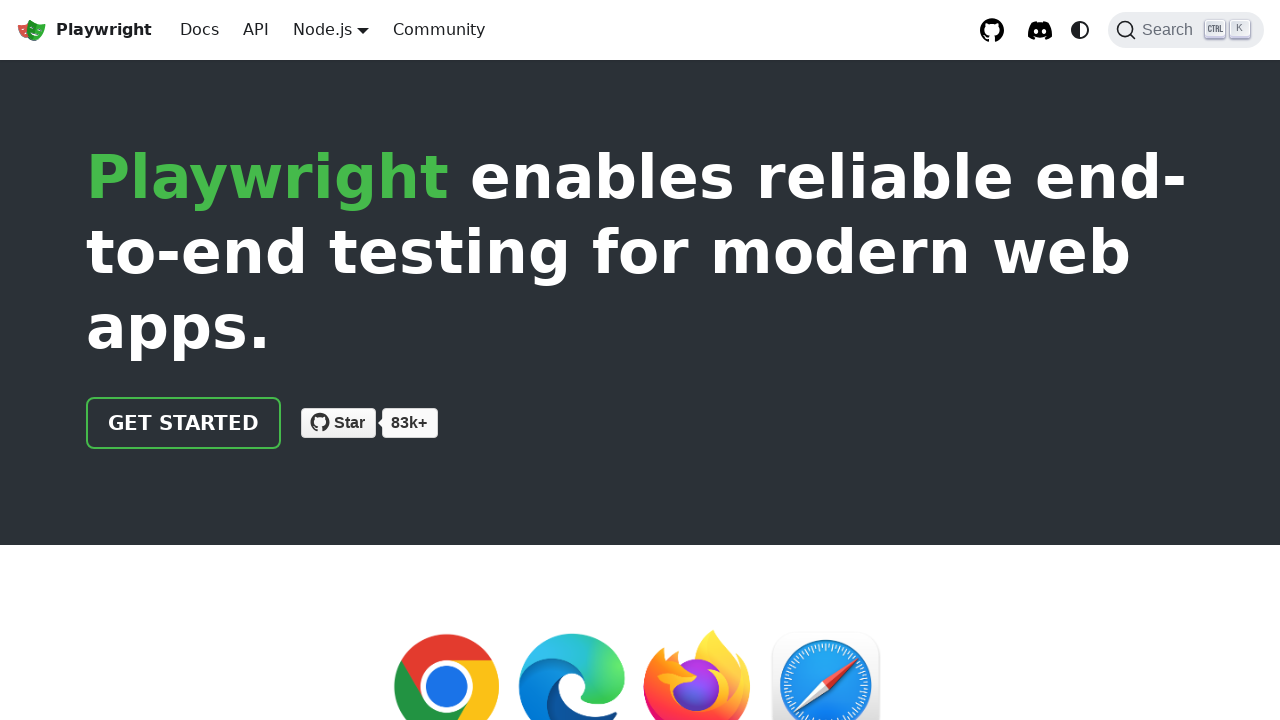

Verified page title contains 'Playwright'
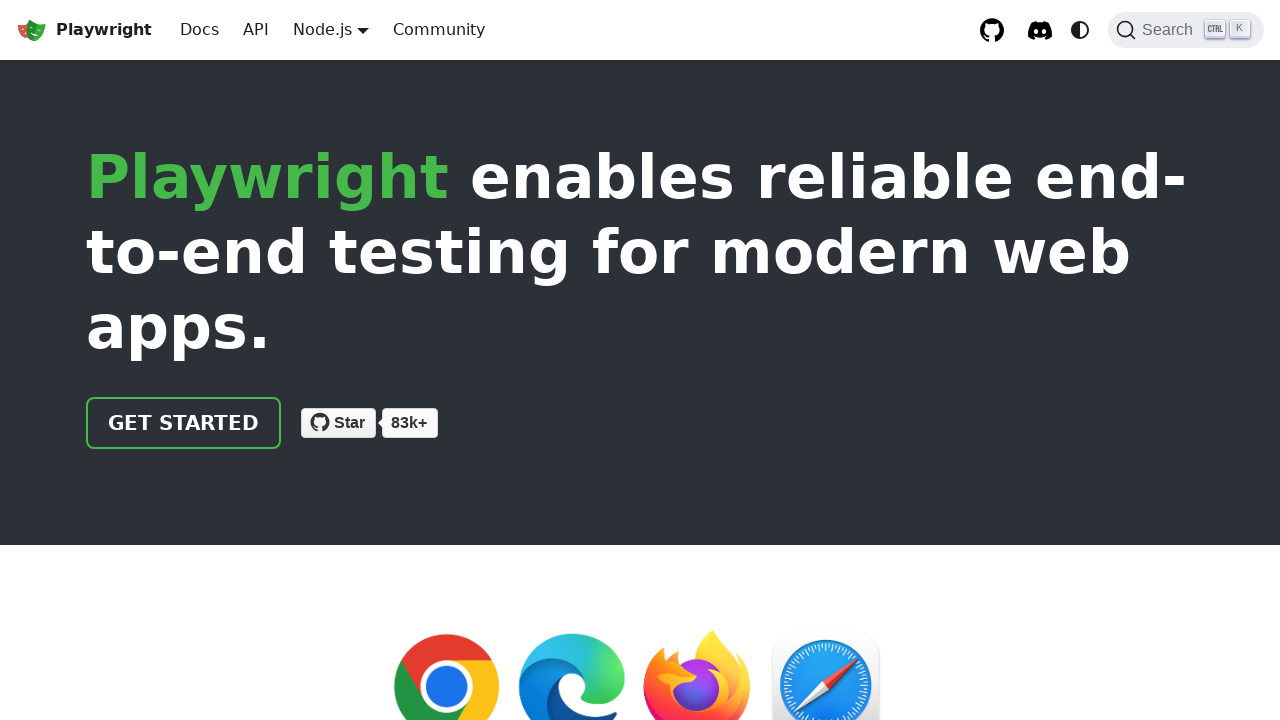

Located Get Started link
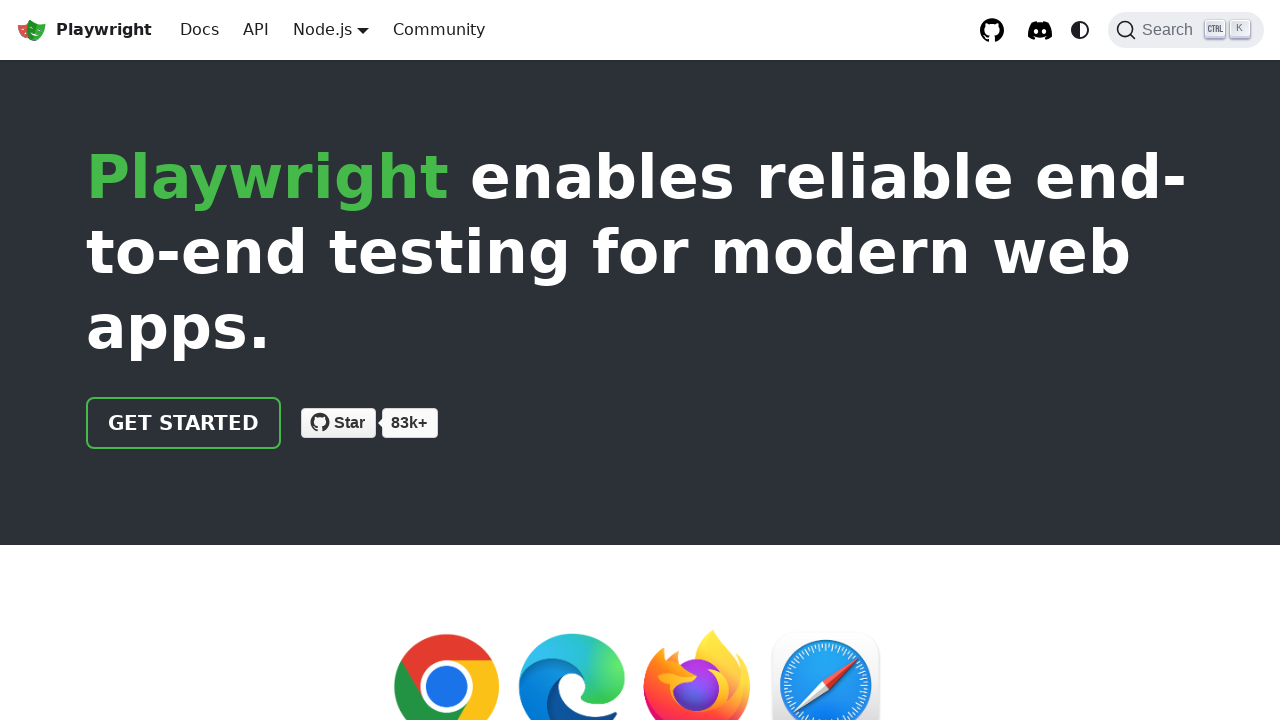

Verified Get Started link href attribute is '/docs/intro'
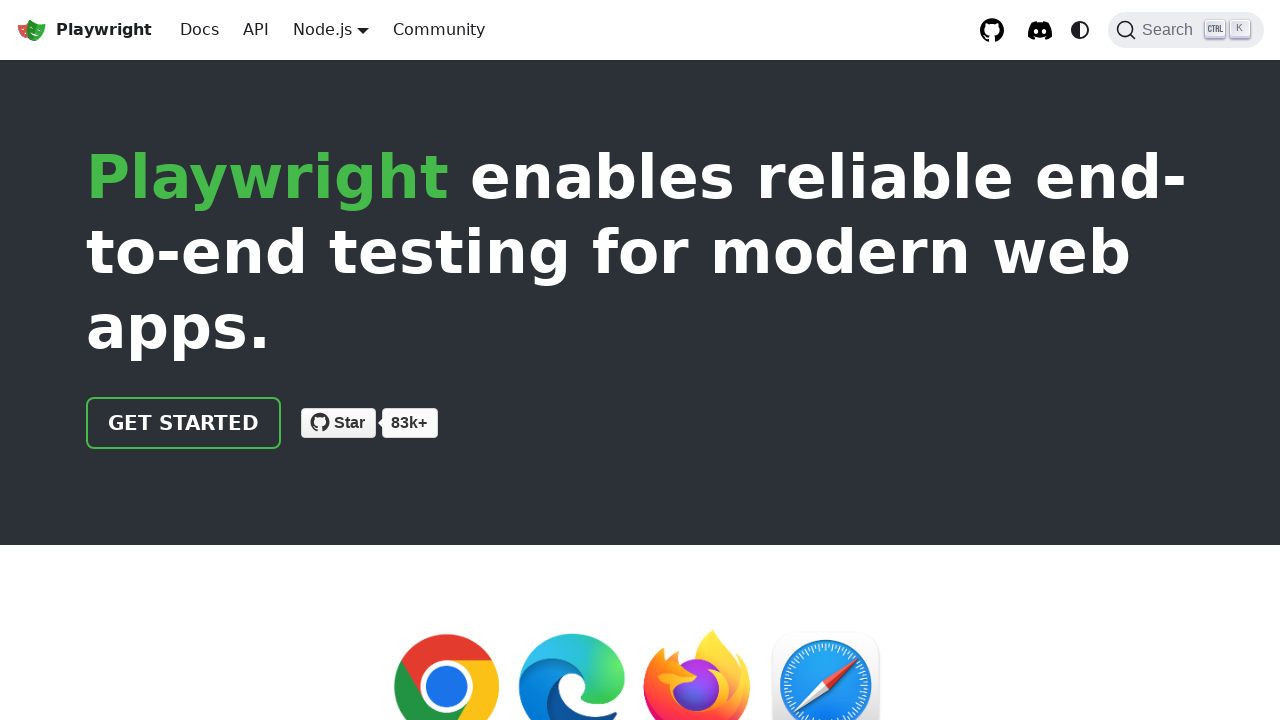

Clicked Get Started link at (184, 423) on text=Get Started
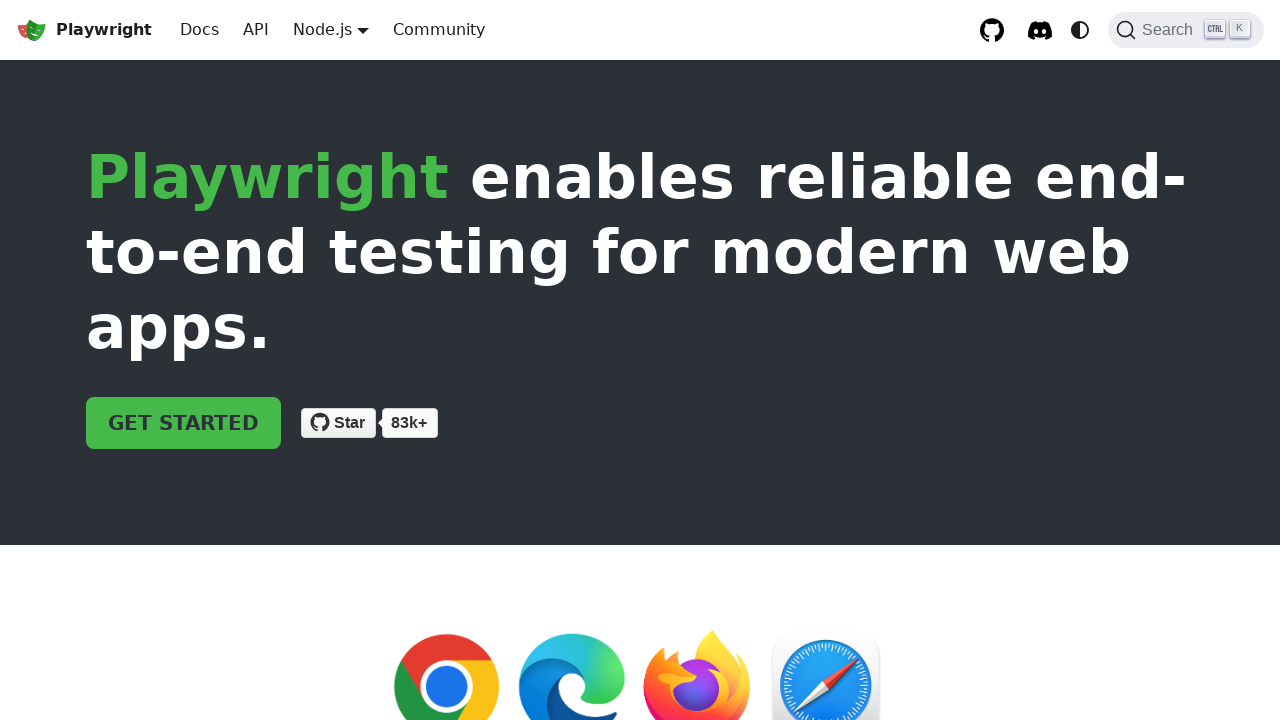

Navigation to intro page completed, URL contains 'intro'
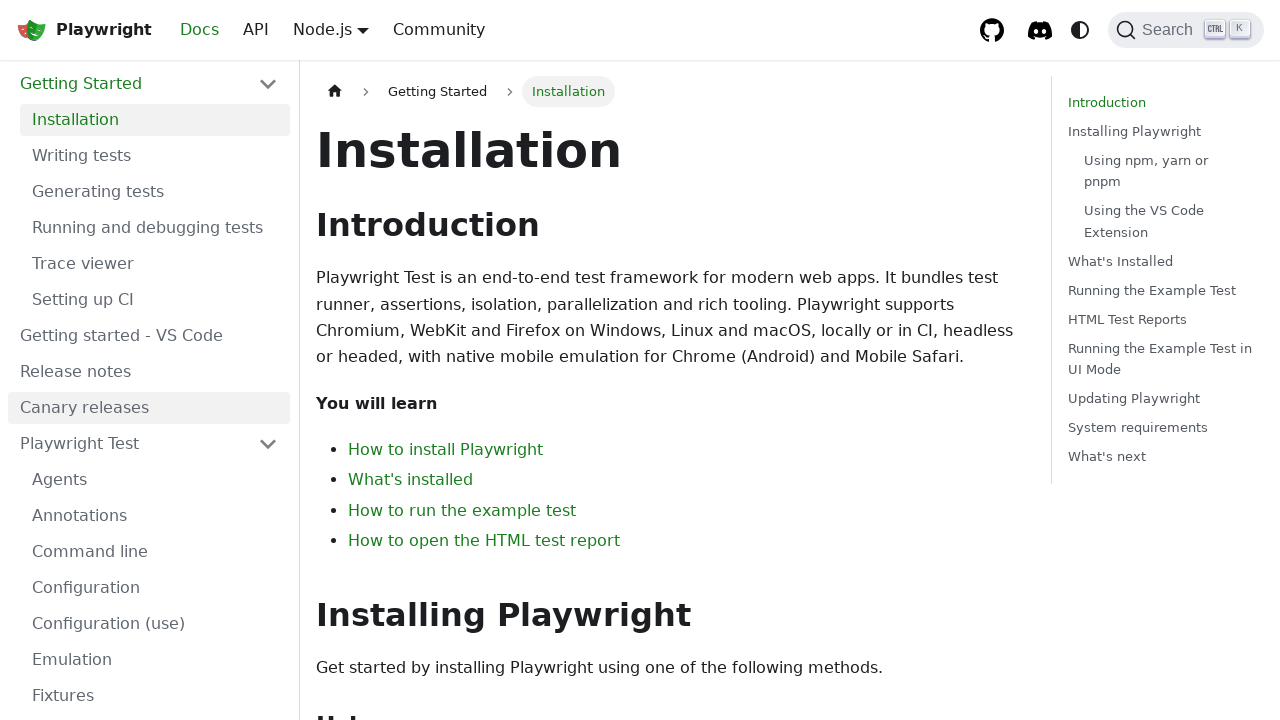

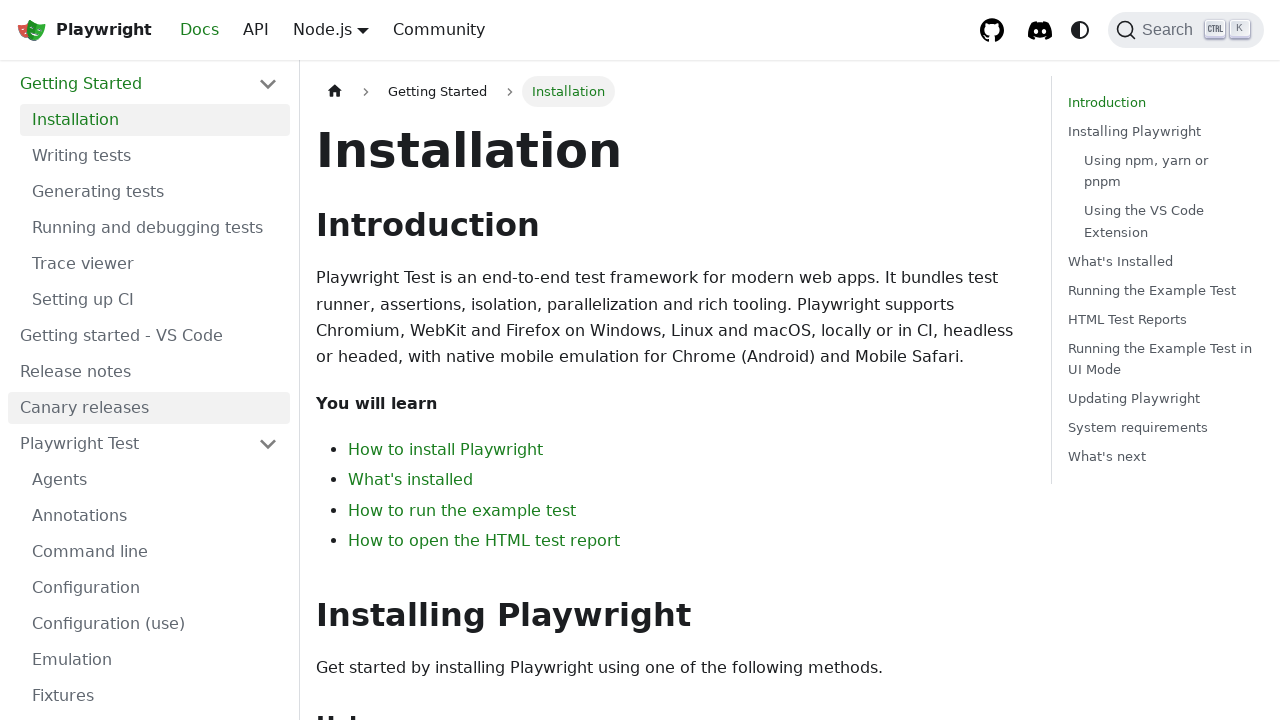